Tests the jQuery UI resizable functionality by clicking and dragging the resize handle to change element dimensions

Starting URL: https://jqueryui.com/resizable

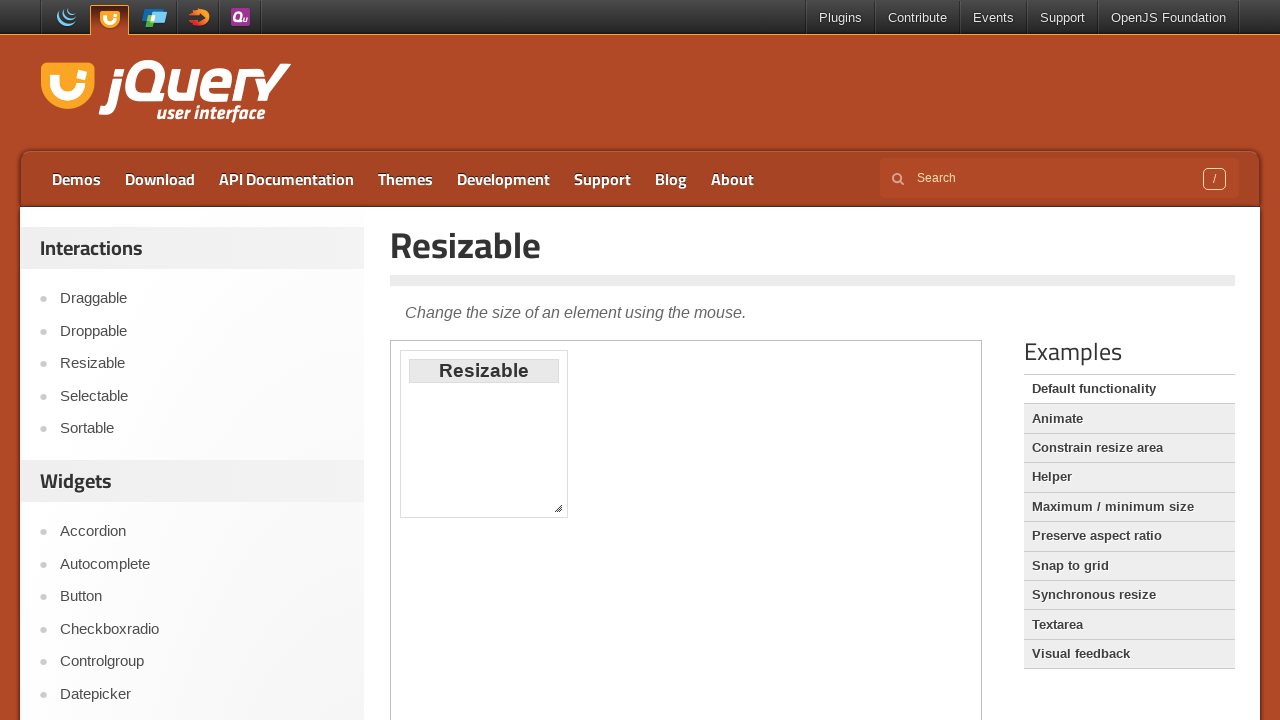

Waited for resizable element to load in iframe
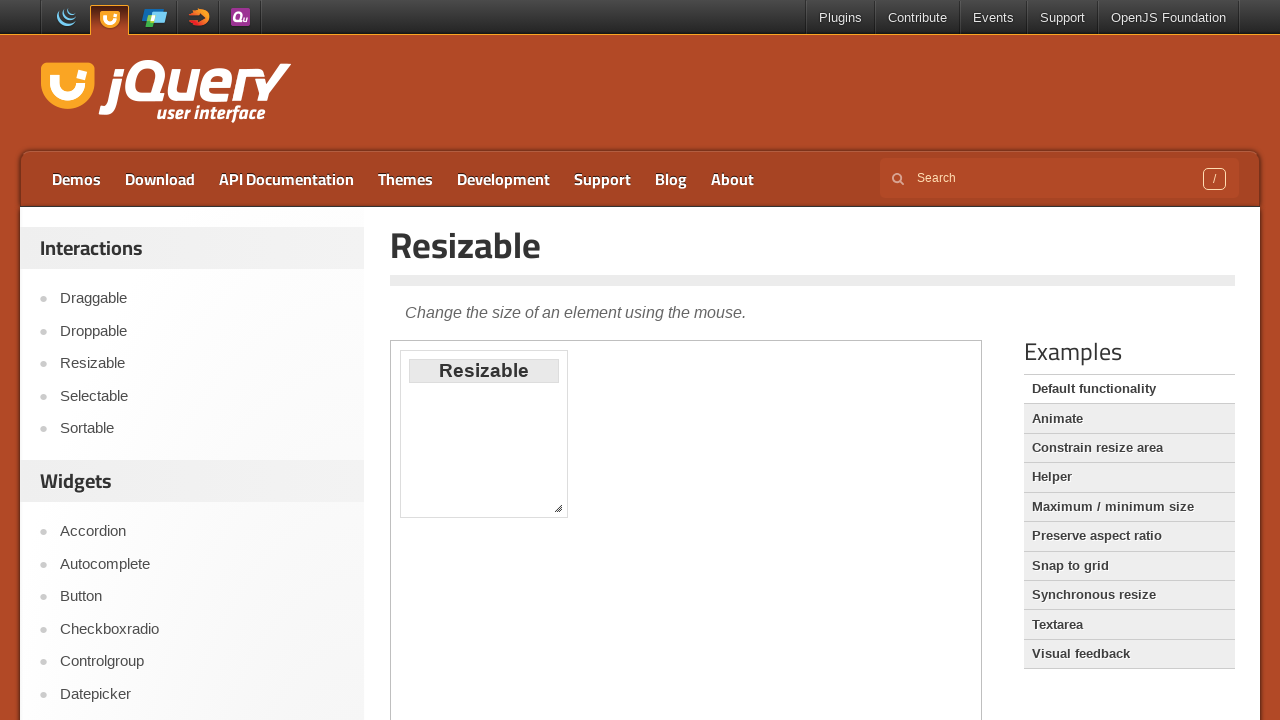

Selected the demo iframe
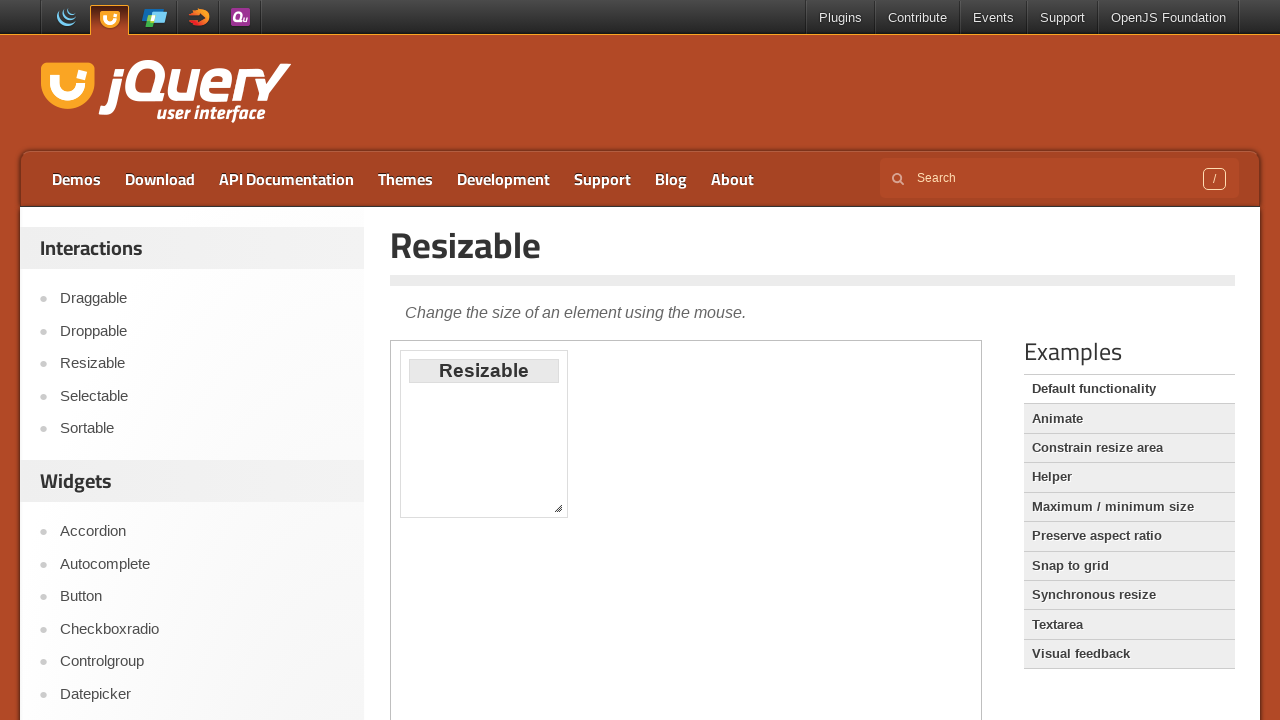

Located the resize handle
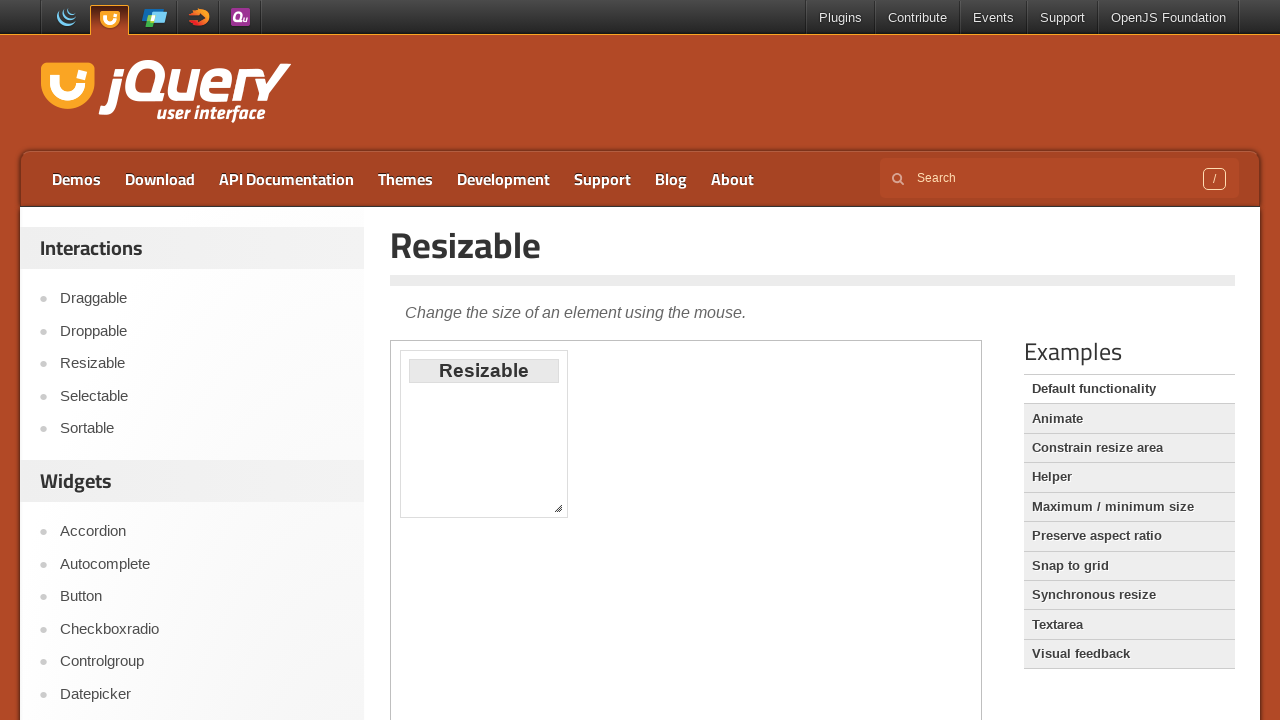

Hovered over the resize handle at (558, 508) on .ui-resizable-handle.ui-resizable-se
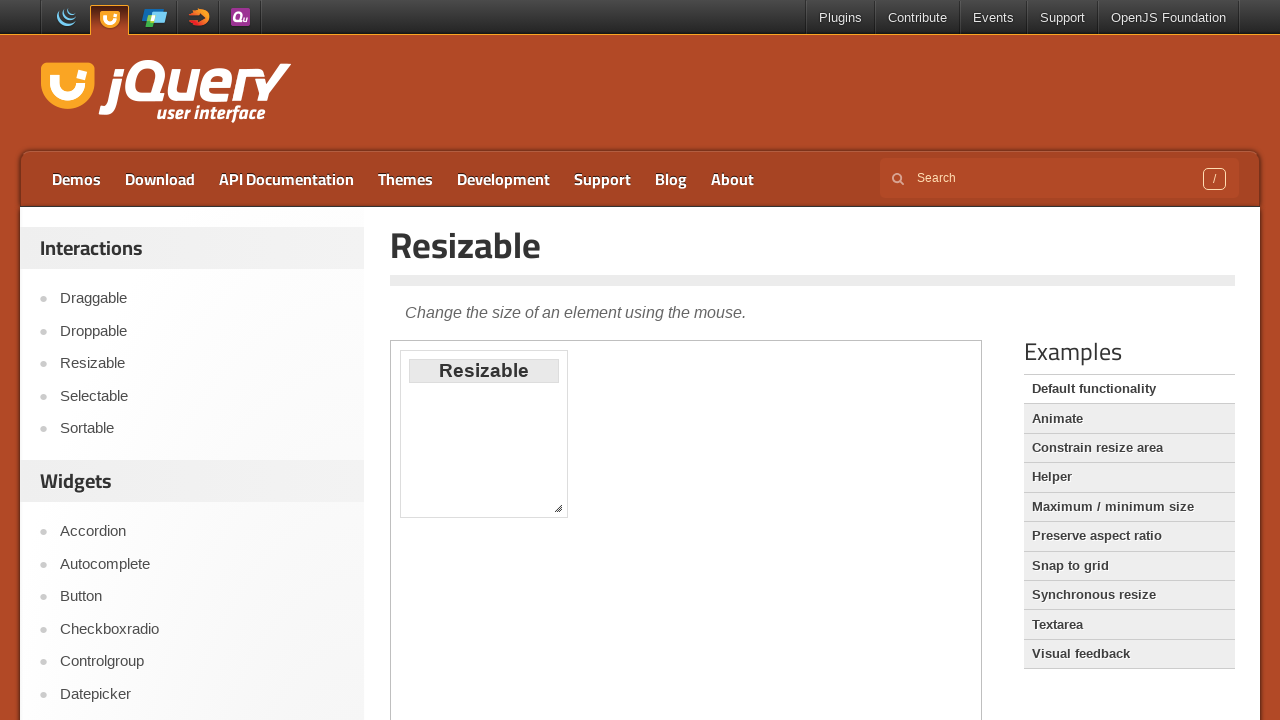

Dragged resize handle to new position (100px right, 50px down) to change element dimensions at (650, 550)
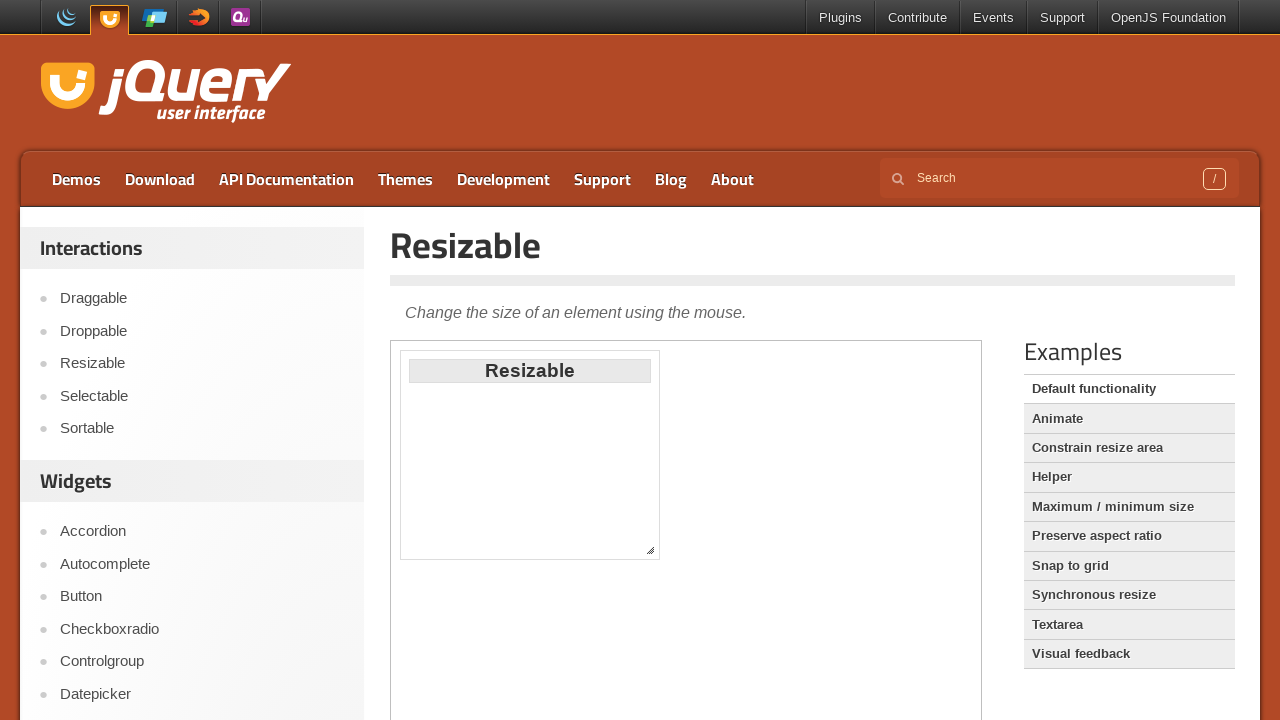

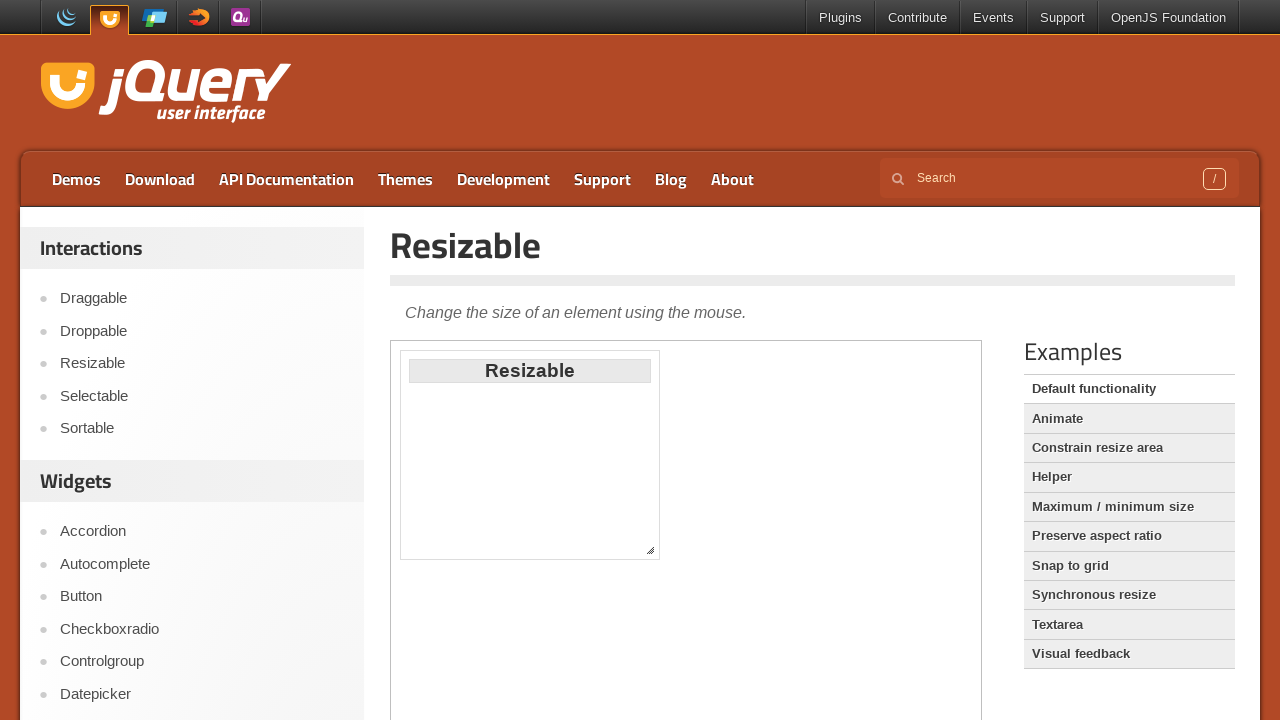